Navigates to the Challenging DOM page and verifies that the table contains expected content values in the first six cells.

Starting URL: https://the-internet.herokuapp.com/

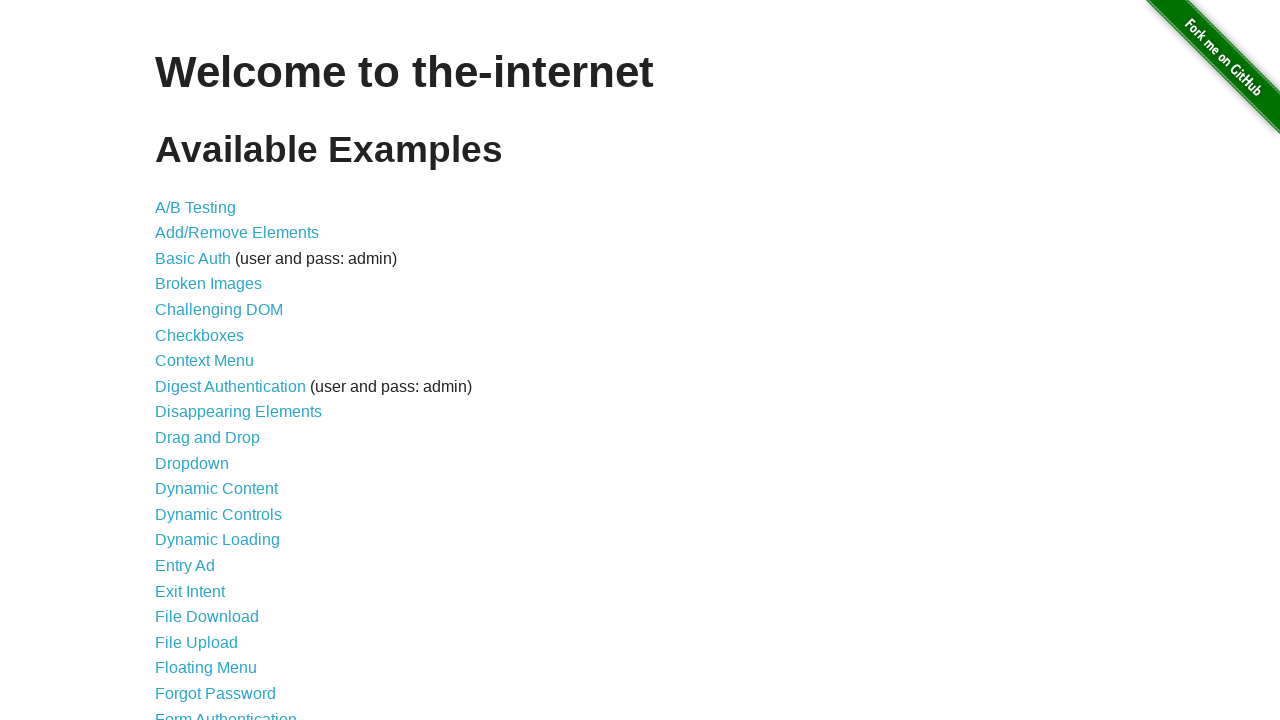

Clicked on the Challenging DOM link at (219, 310) on xpath=//a[normalize-space()='Challenging DOM']
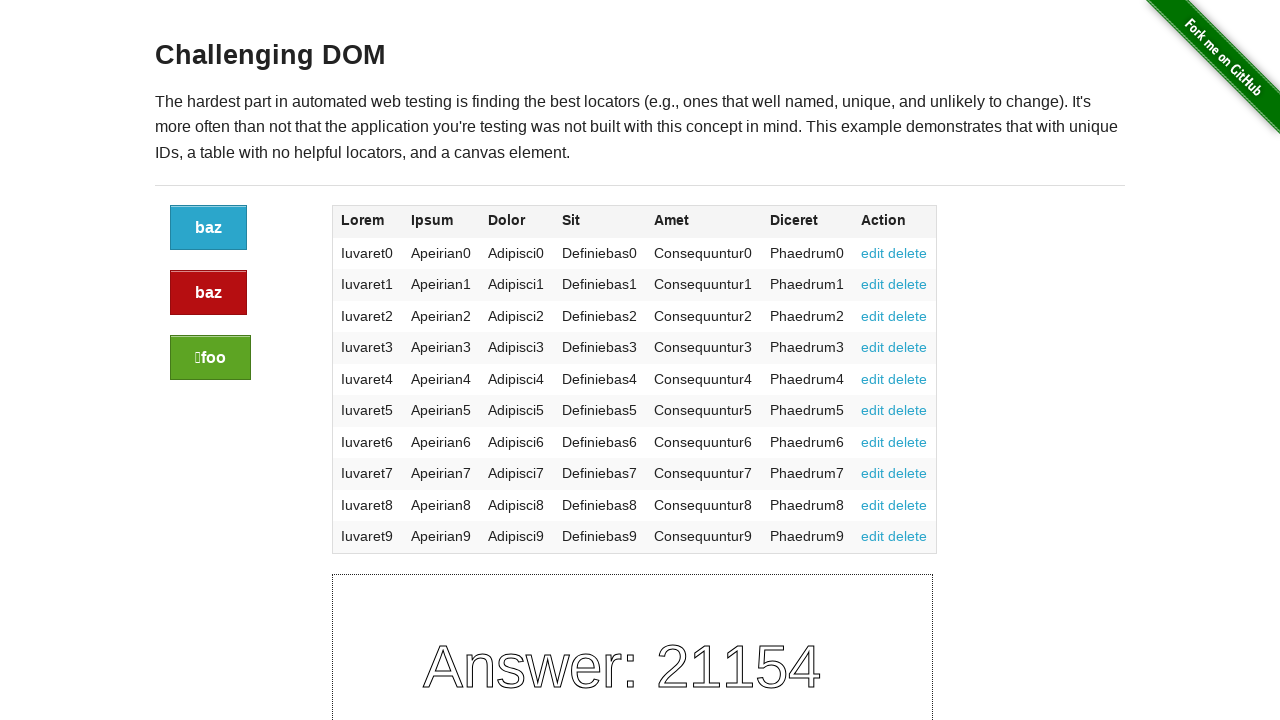

Waited for page to load - h3 element appeared
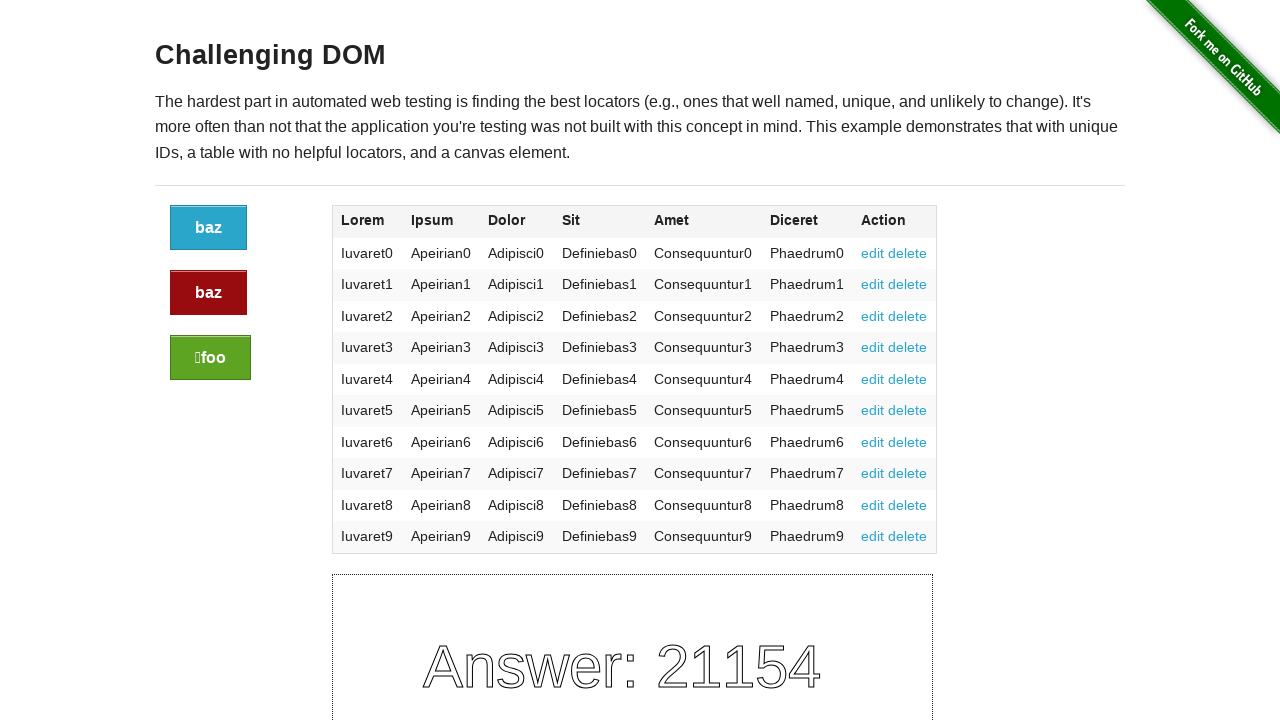

Retrieved all table cells from the page
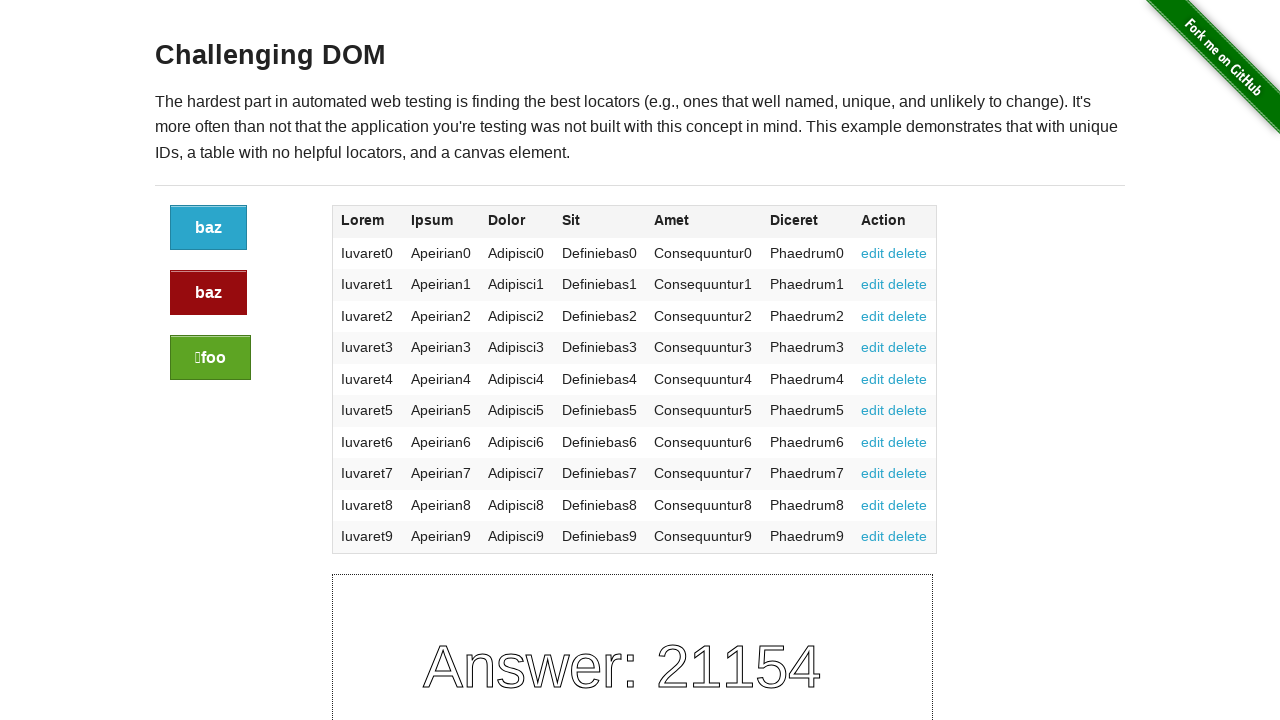

Verified table cell 0 contains expected value 'Iuvaret0'
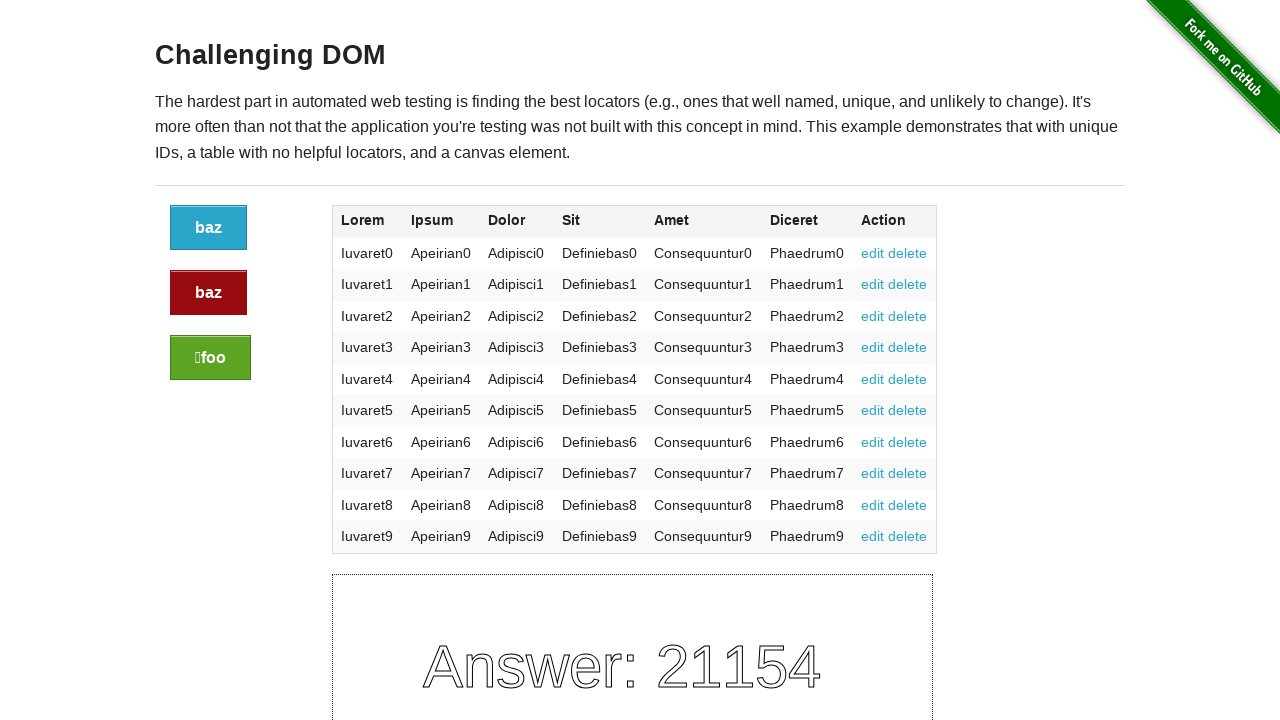

Verified table cell 1 contains expected value 'Apeirian0'
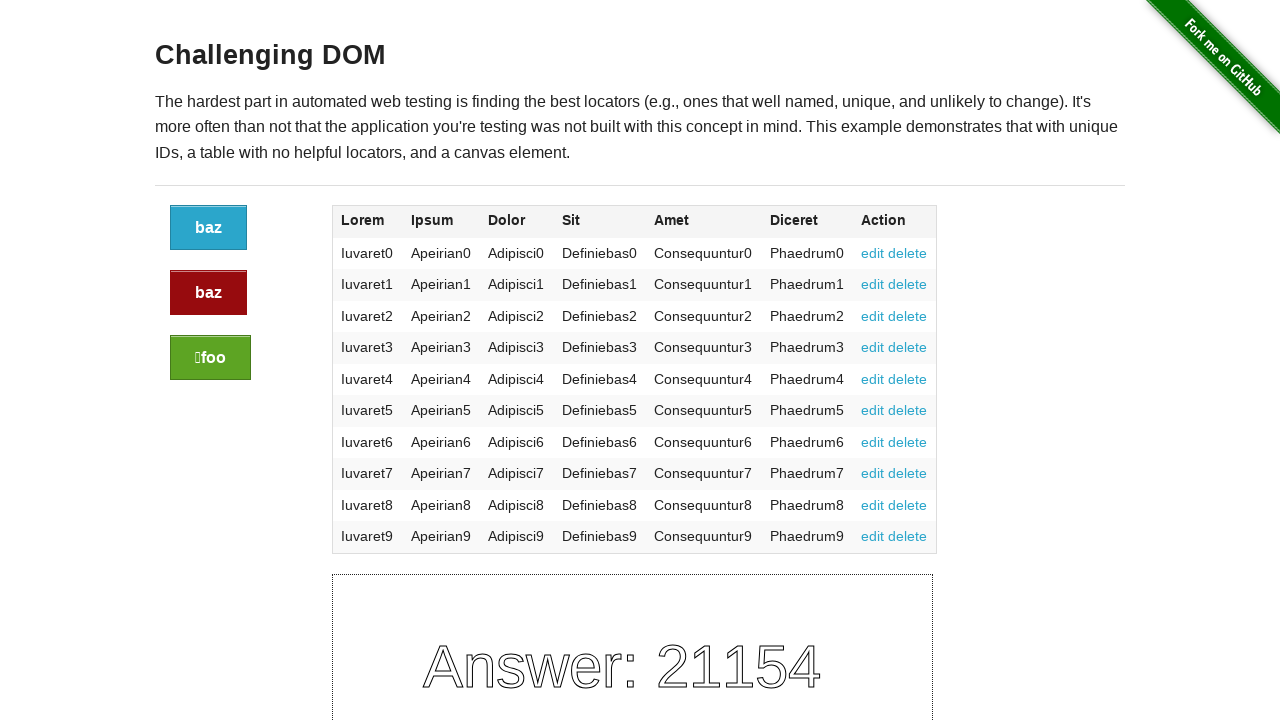

Verified table cell 2 contains expected value 'Adipisci0'
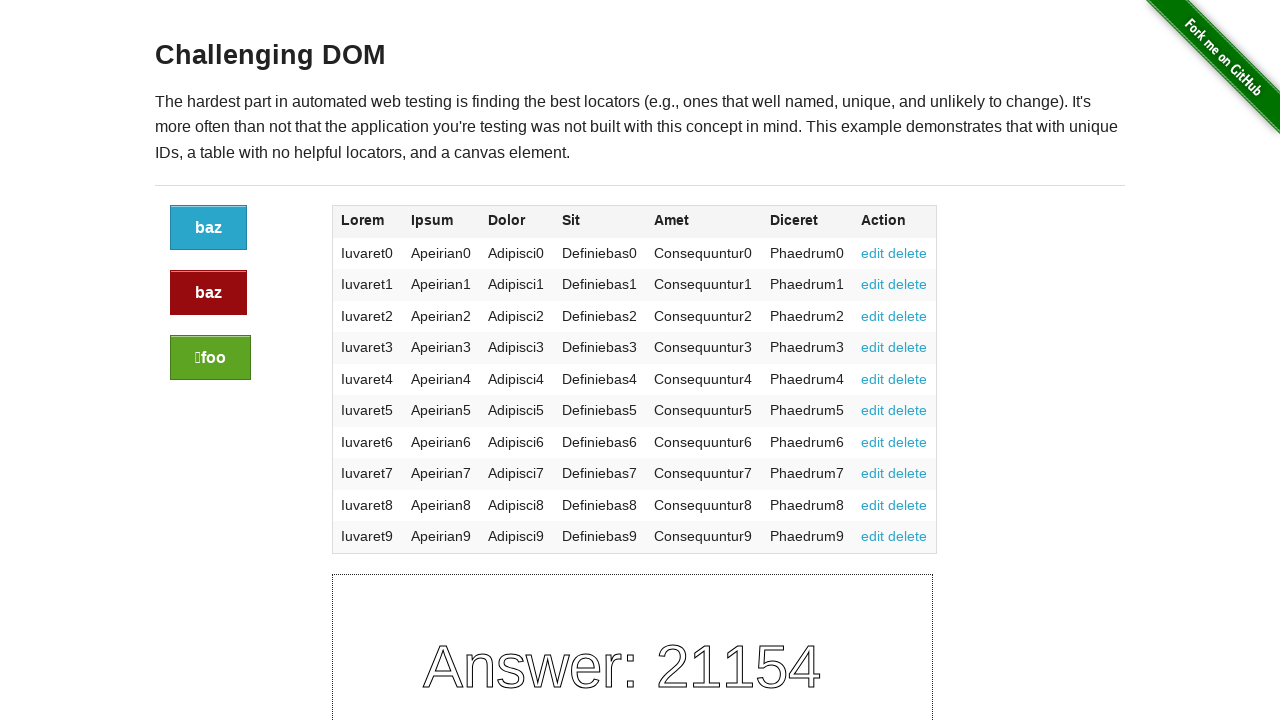

Verified table cell 3 contains expected value 'Definiebas0'
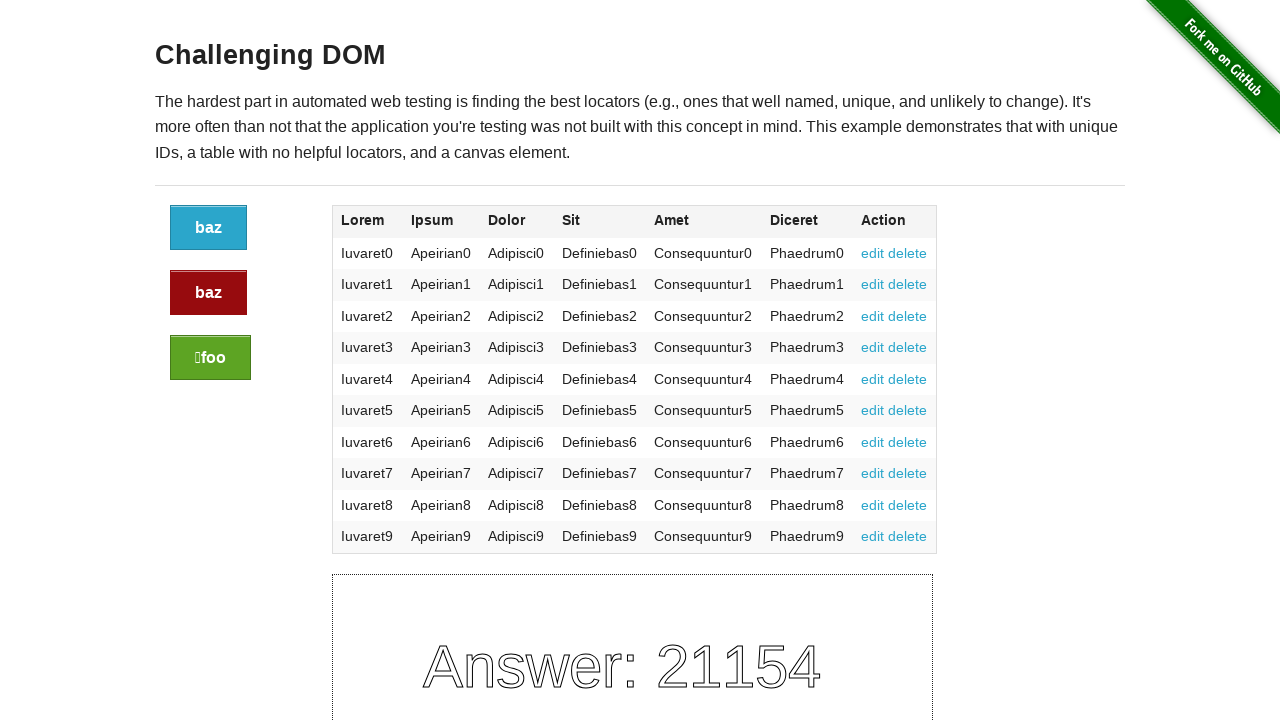

Verified table cell 4 contains expected value 'Consequuntur0'
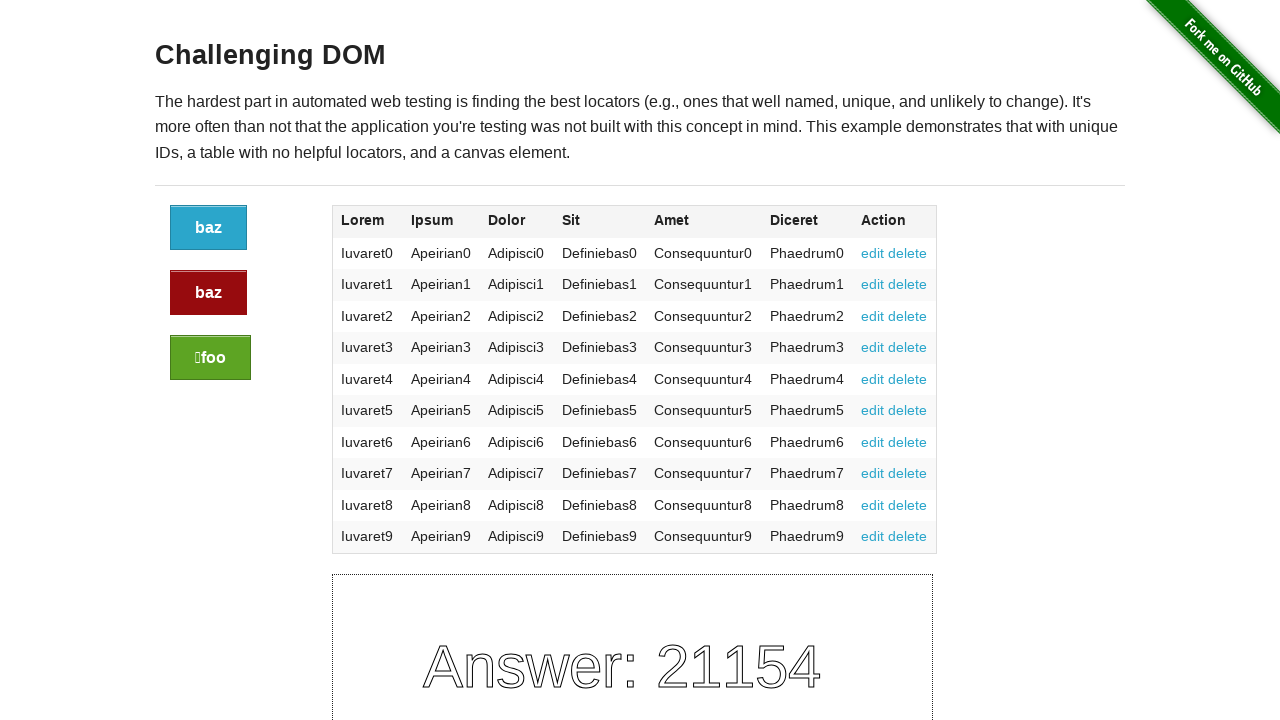

Verified table cell 5 contains expected value 'Phaedrum0'
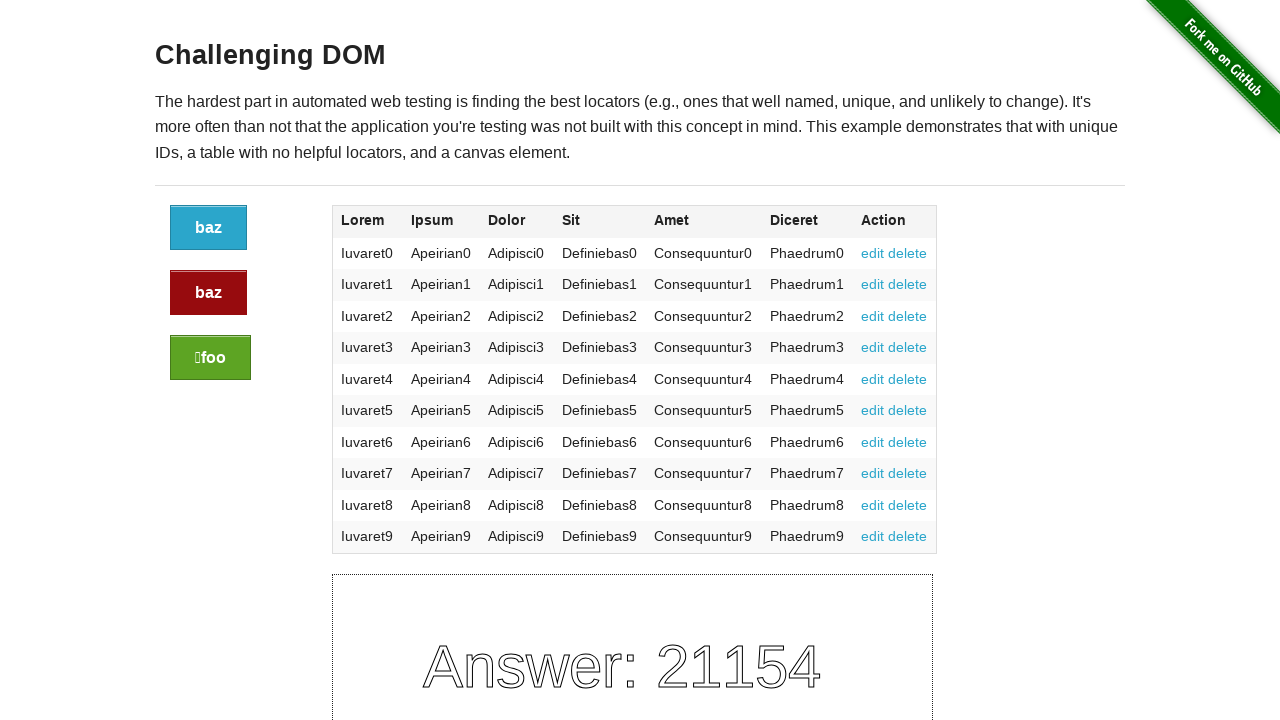

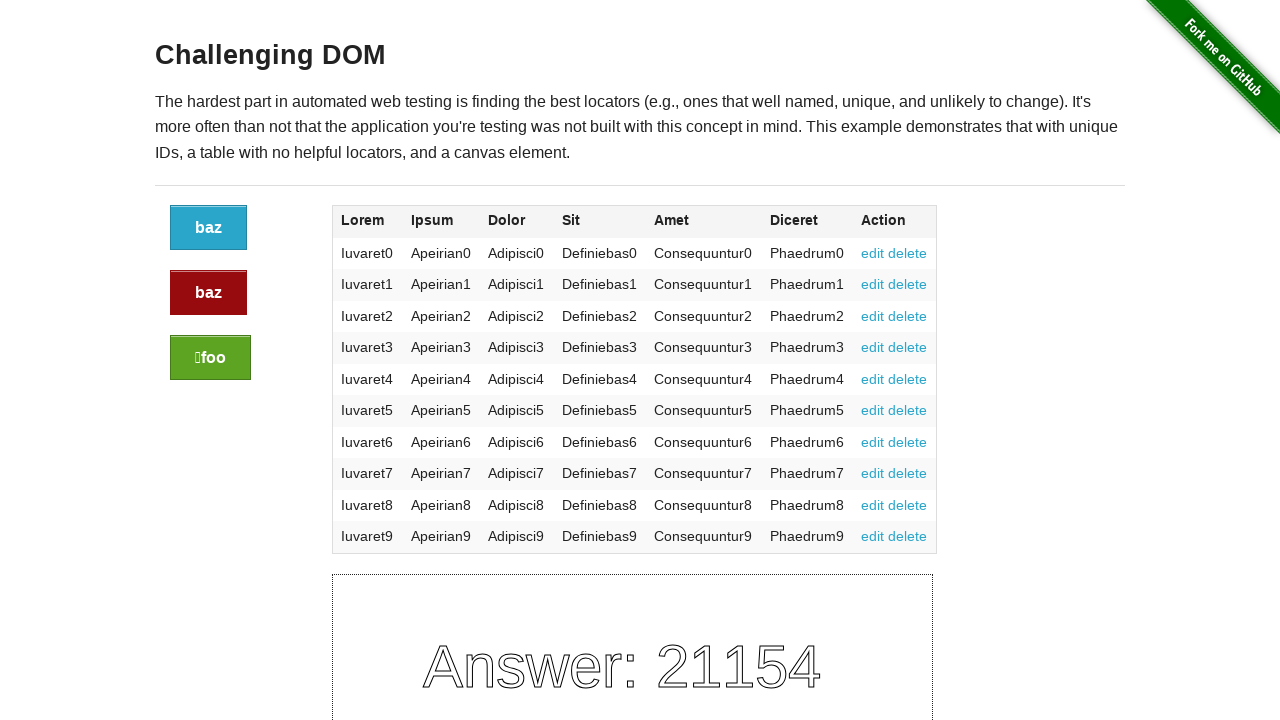